Tests checkbox interactions by toggling both checked and default checkboxes

Starting URL: https://bonigarcia.dev/selenium-webdriver-java/web-form.html

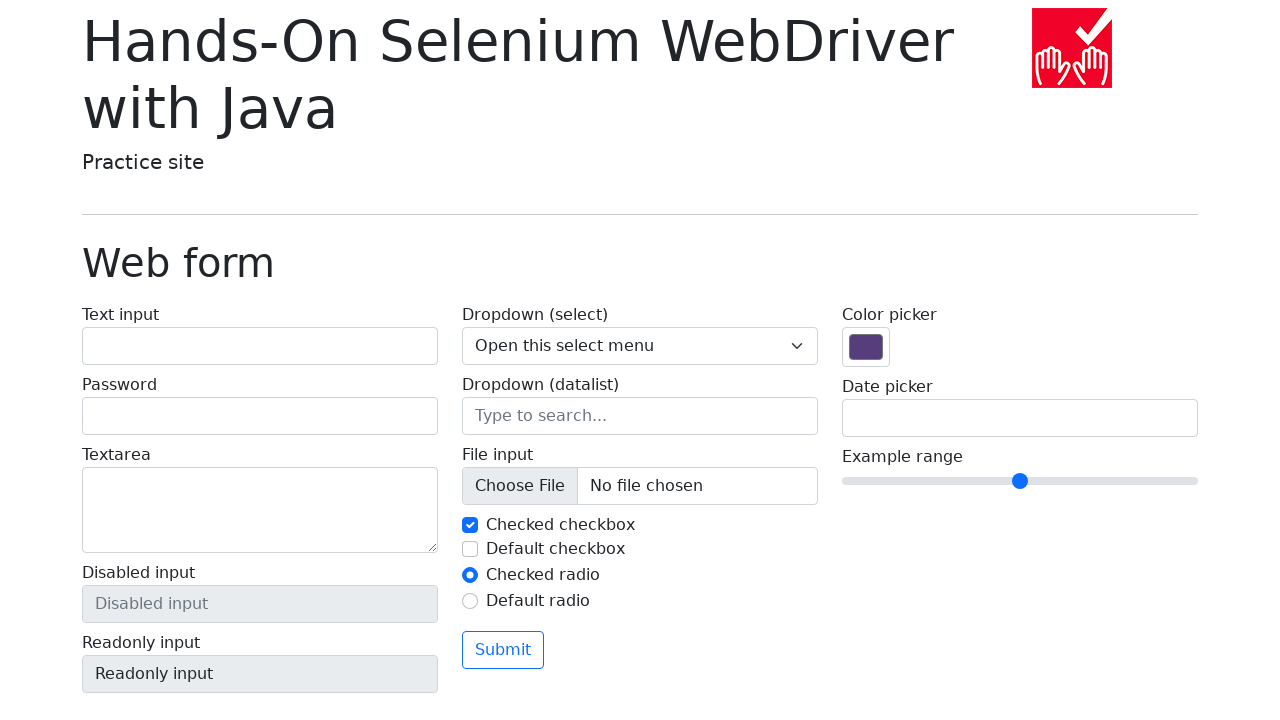

Clicked the first checkbox to toggle its checked state at (470, 525) on #my-check-1
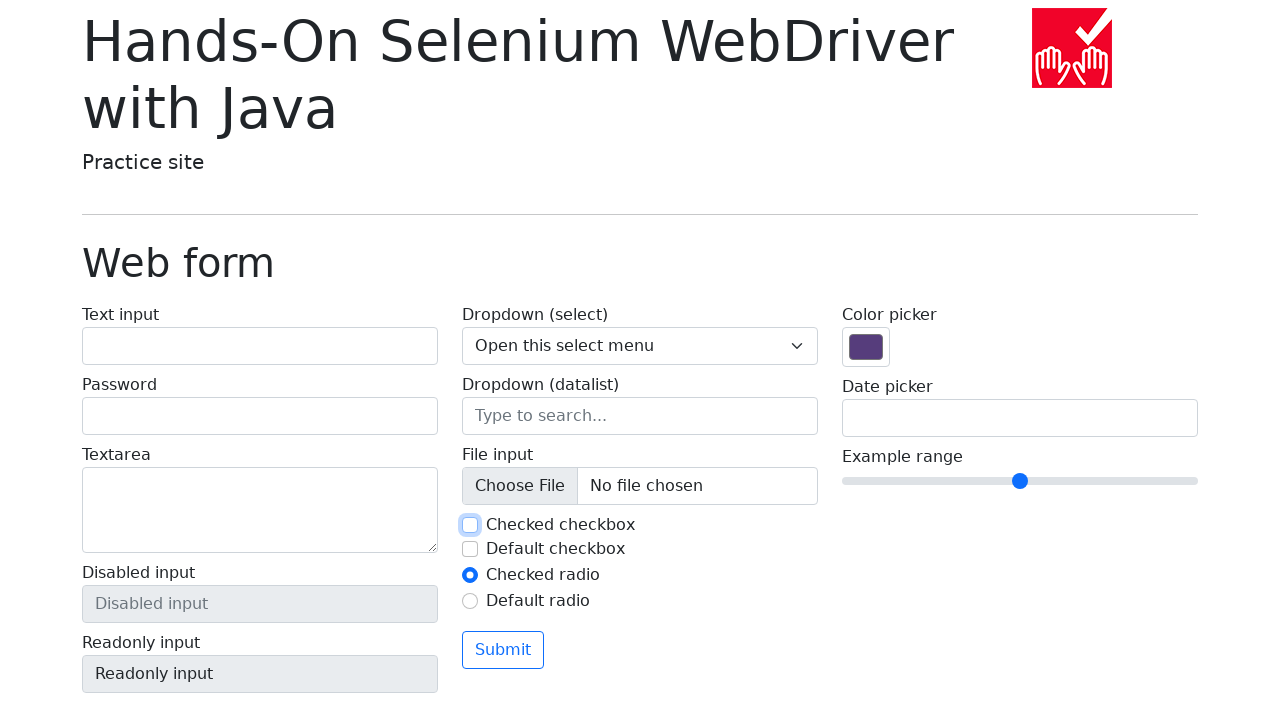

Clicked the second checkbox to toggle its checked state at (470, 549) on #my-check-2
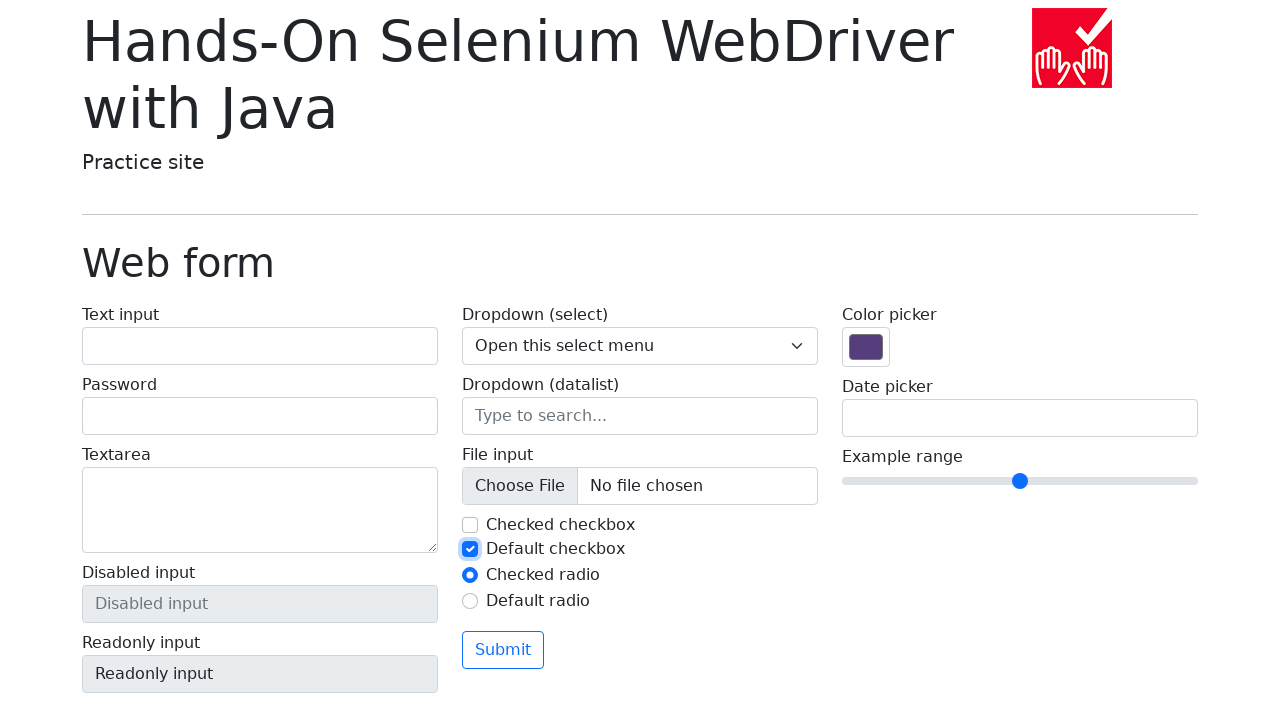

Verified that the first checkbox is now unchecked
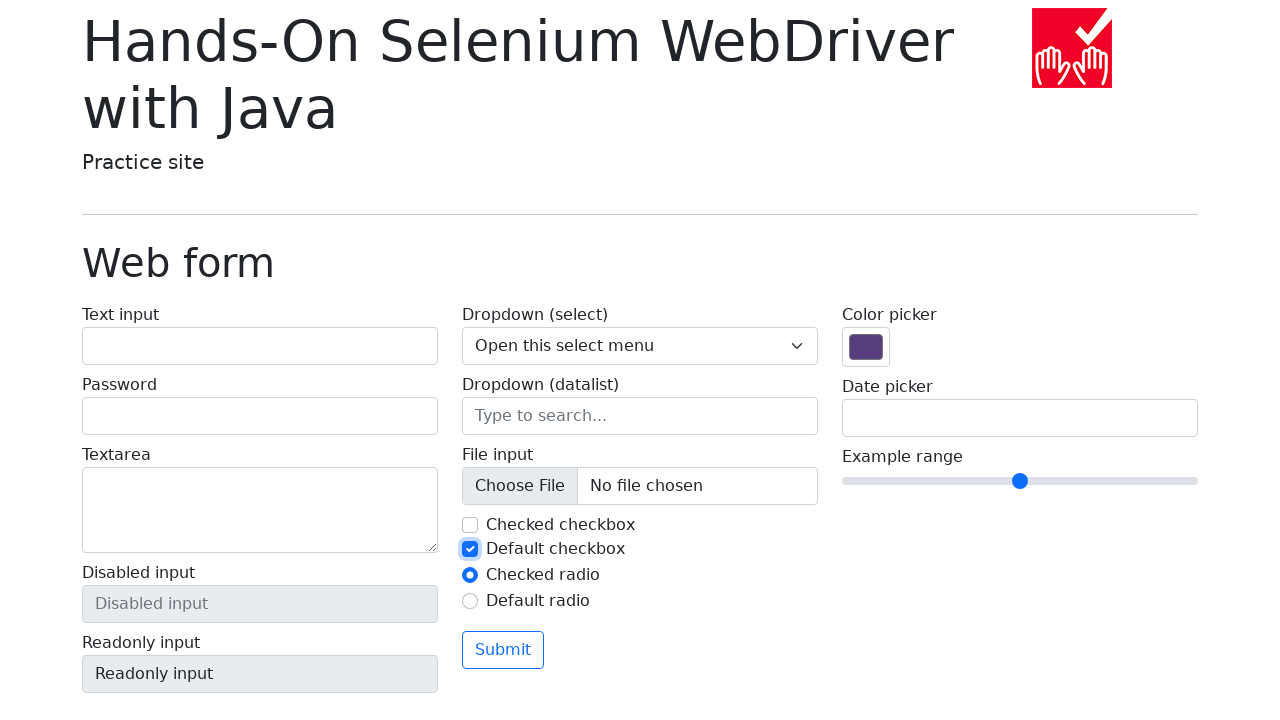

Verified that the second checkbox is now checked
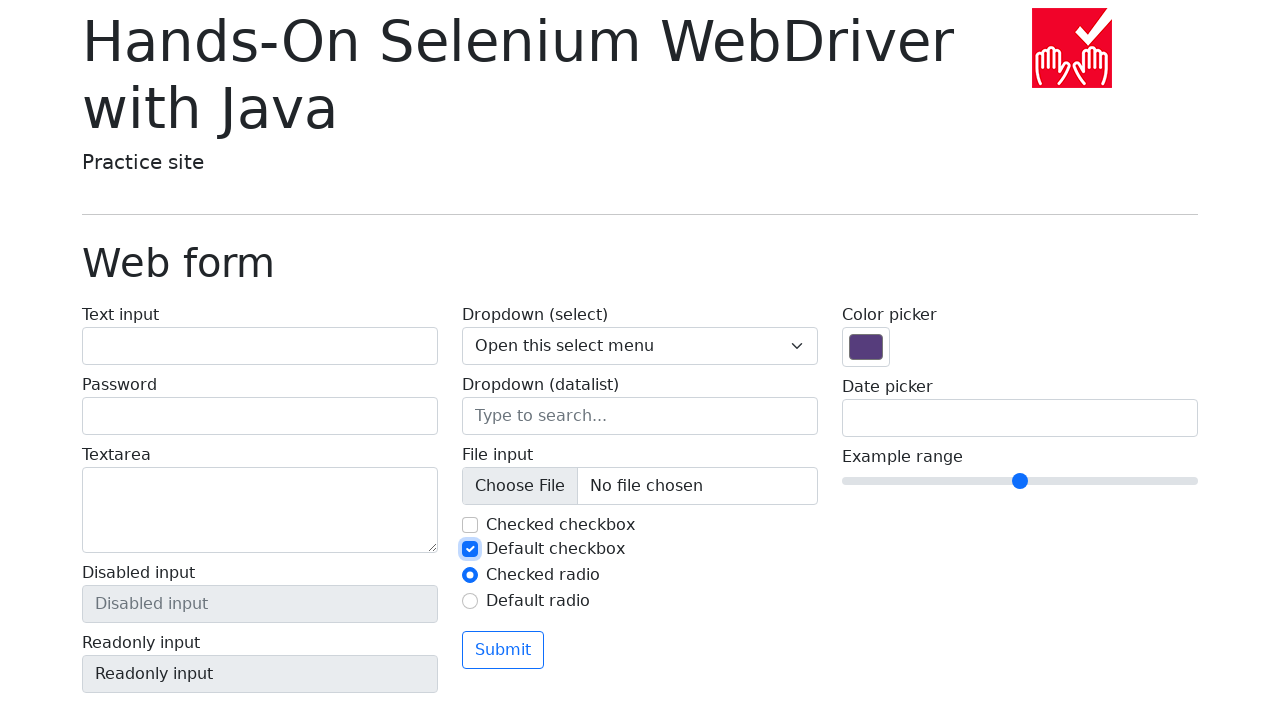

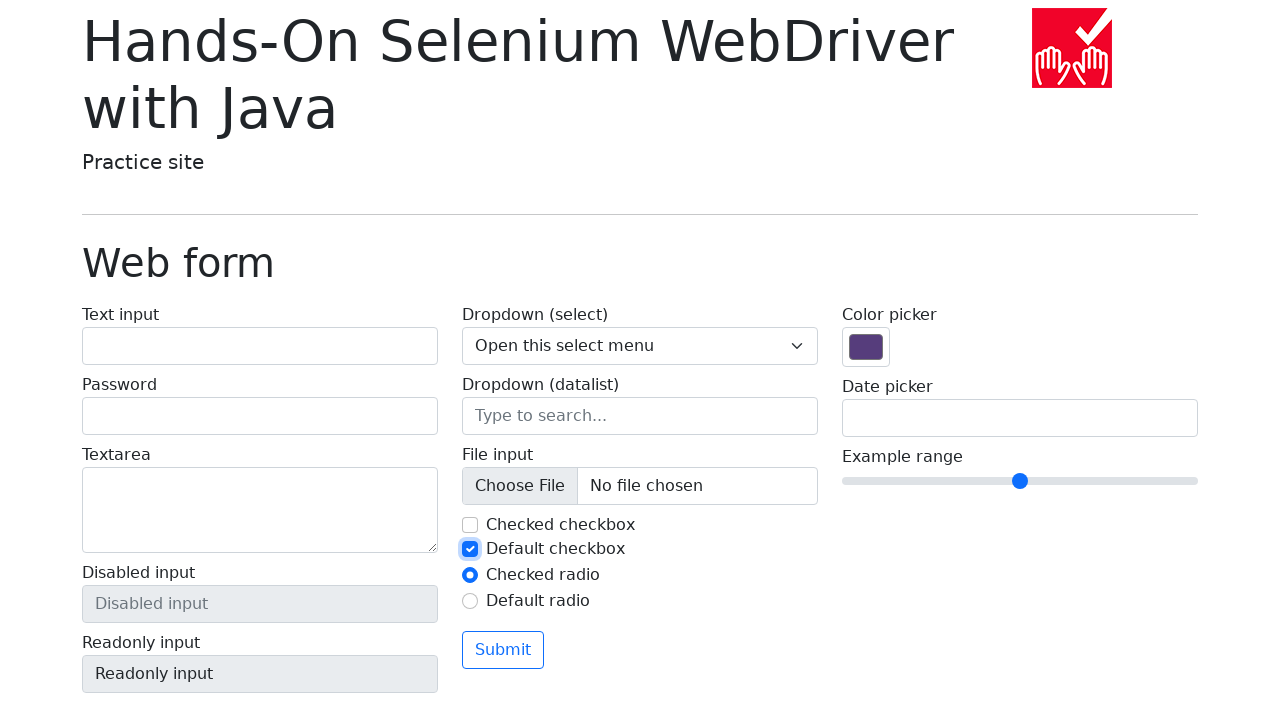